Tests checkbox visibility by checking if option3 checkbox is displayed on the page, and clicking it if visible but not selected.

Starting URL: https://rahulshettyacademy.com/AutomationPractice/

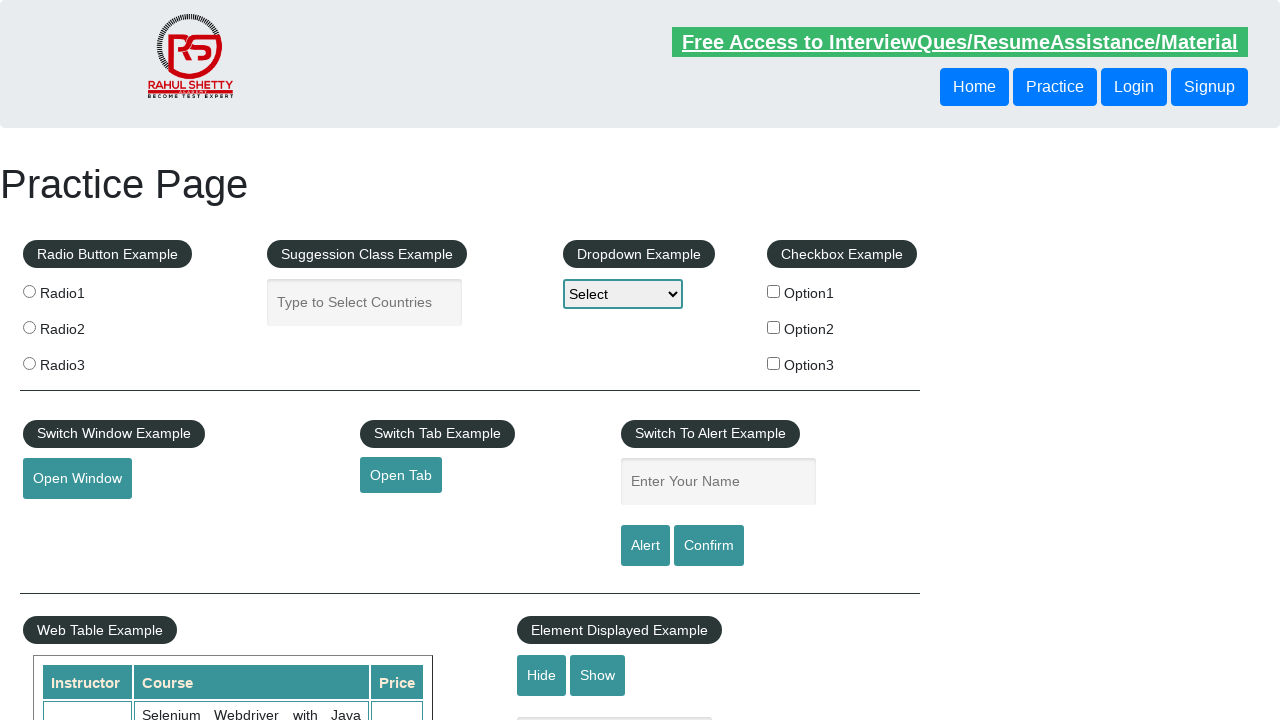

Located option3 checkbox element
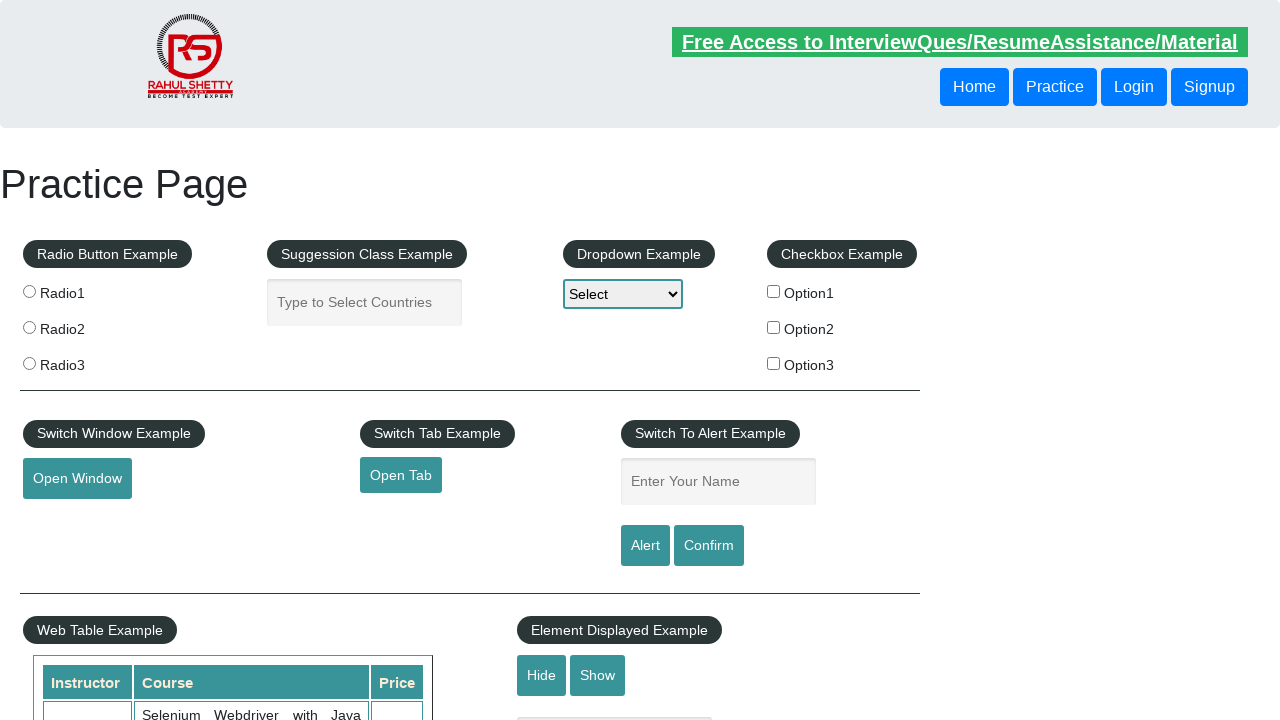

Confirmed option3 checkbox is visible
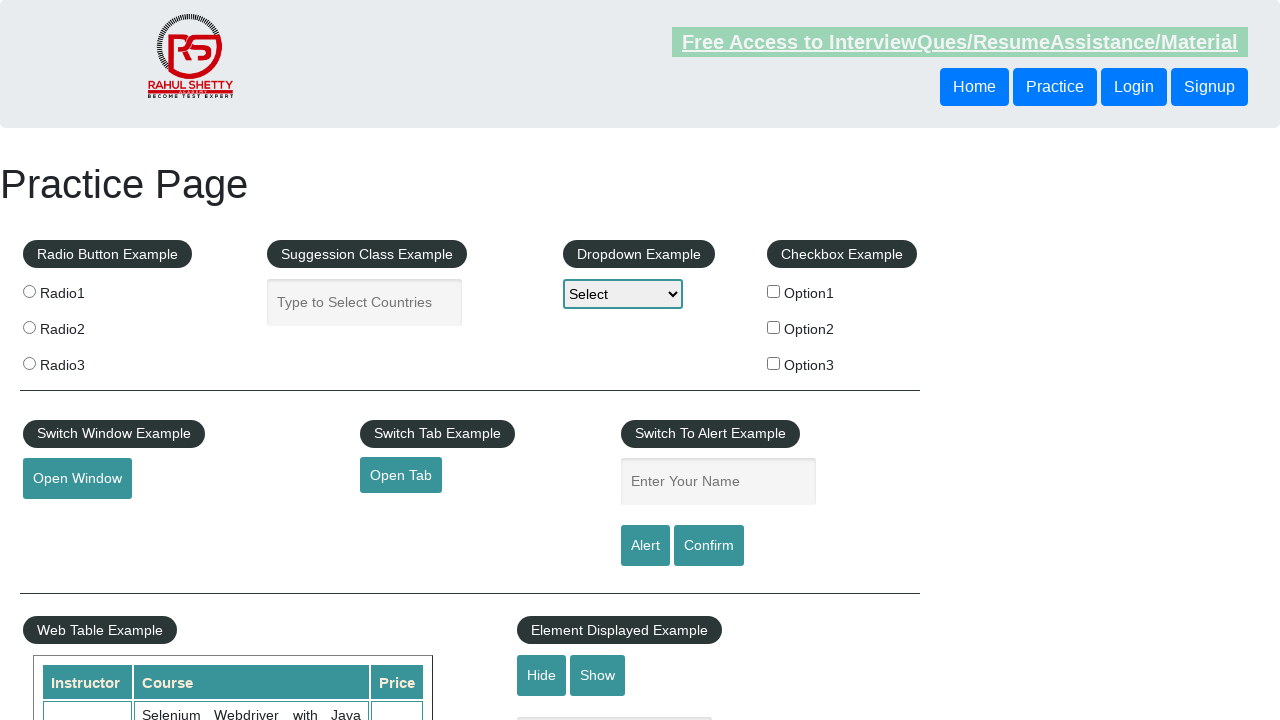

Confirmed option3 checkbox is not selected
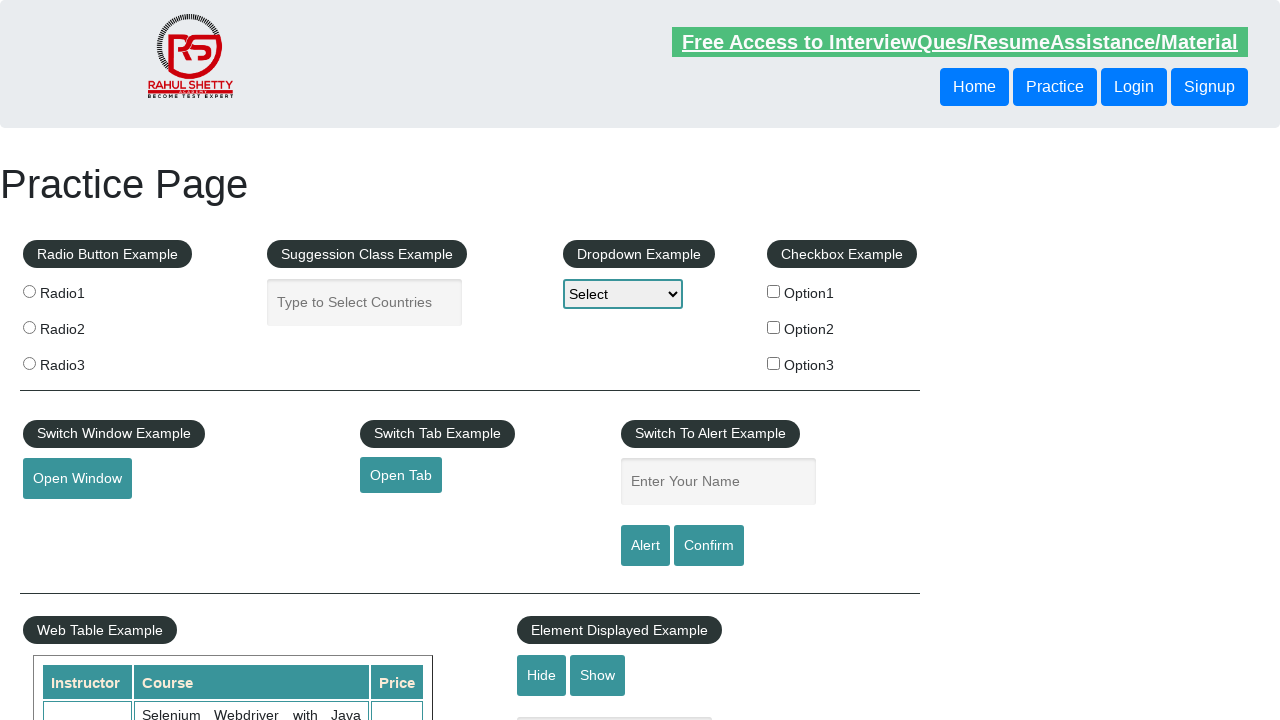

Clicked option3 checkbox to select it at (774, 363) on input[value='option3']
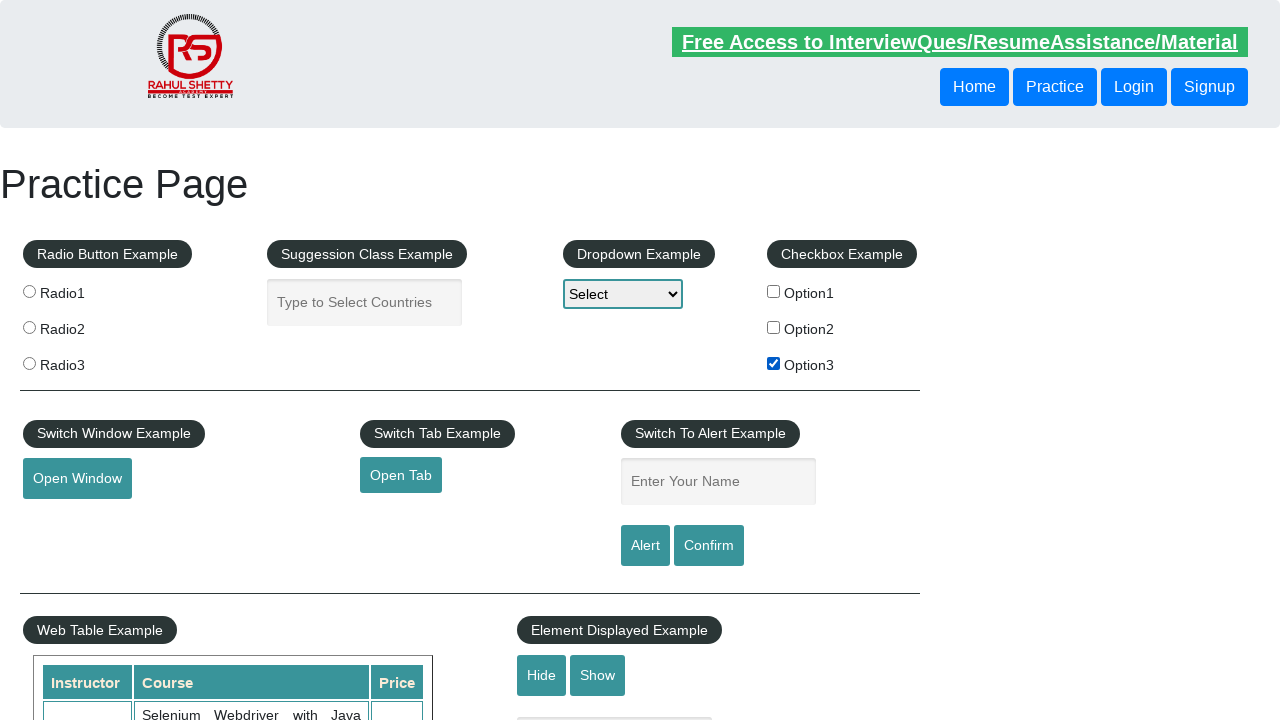

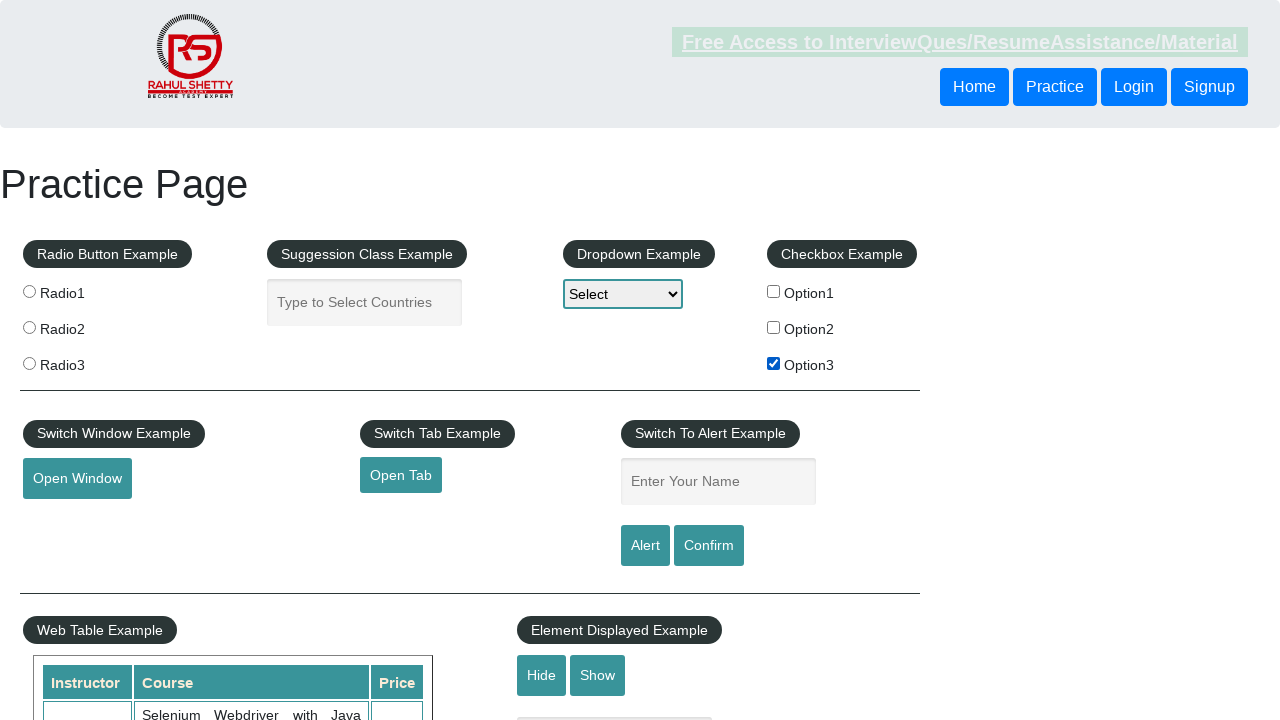